Tests the GreenKart e-commerce site by searching for products containing "ca", verifying 4 products are displayed, adding products to cart by index and by name (cashews), and verifying the logo text.

Starting URL: https://rahulshettyacademy.com/seleniumPractise/#/

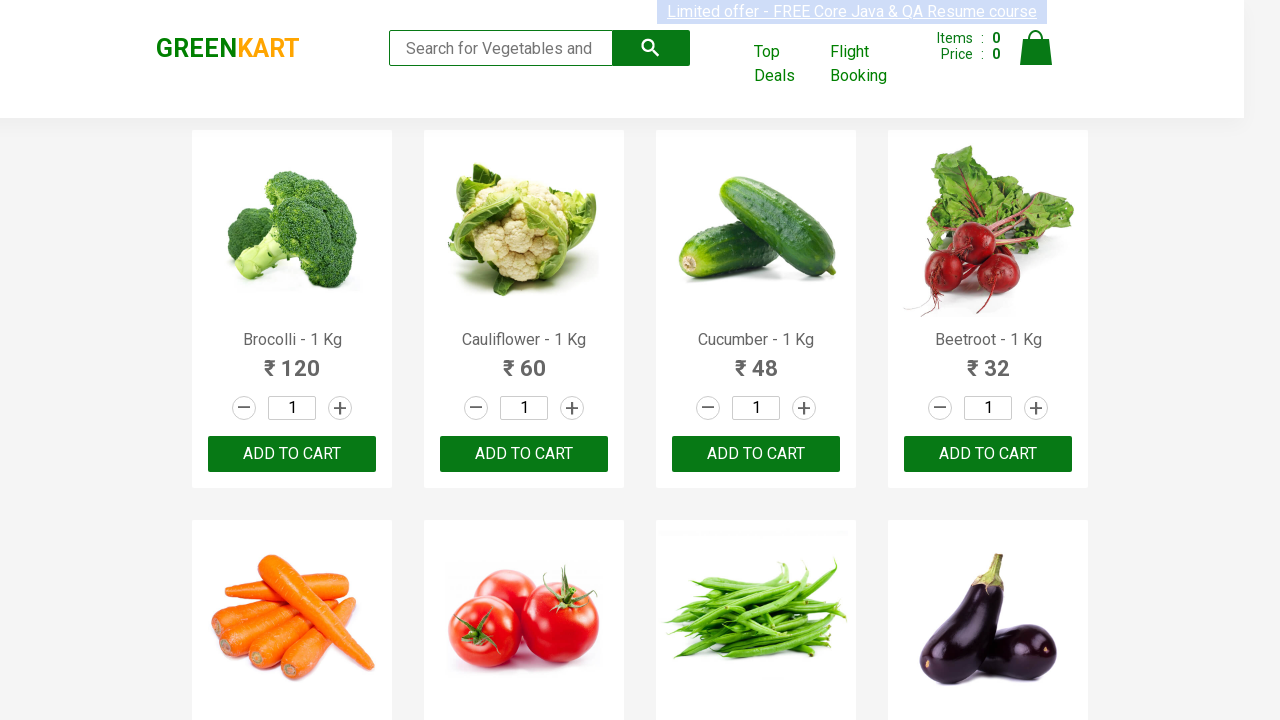

Typed 'ca' in the search box on .search-keyword
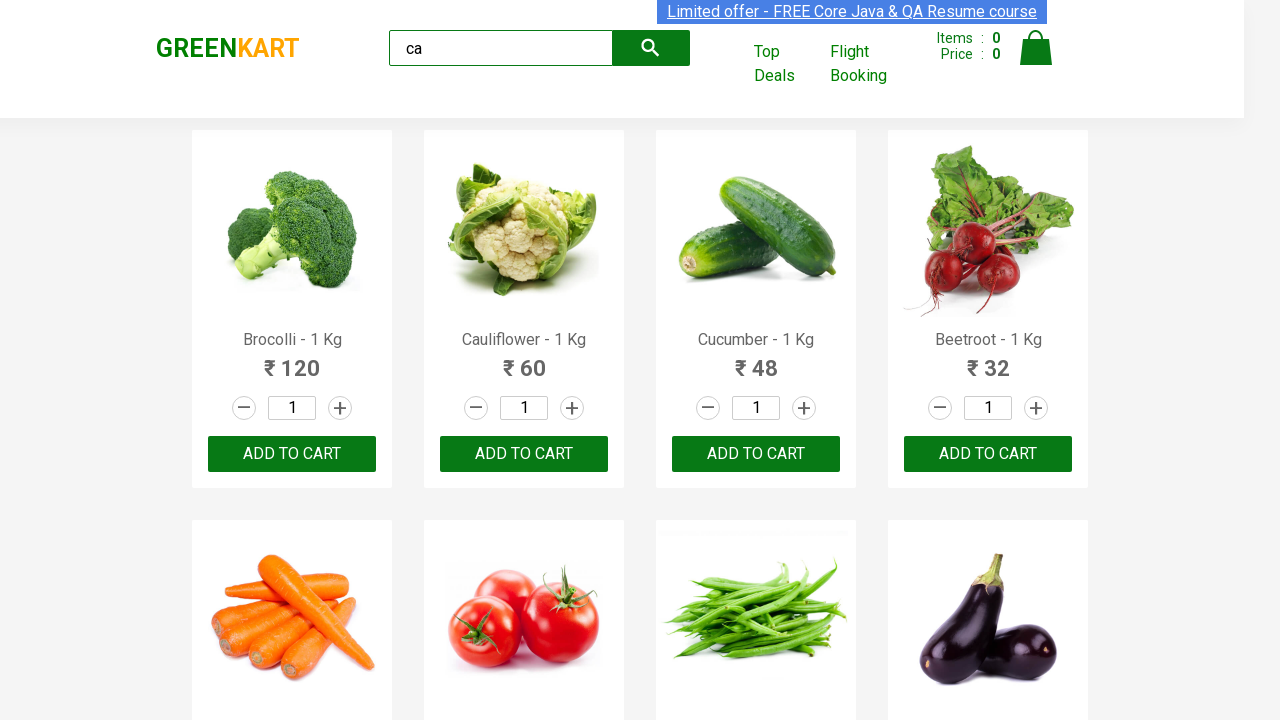

Waited 2 seconds for search results to load
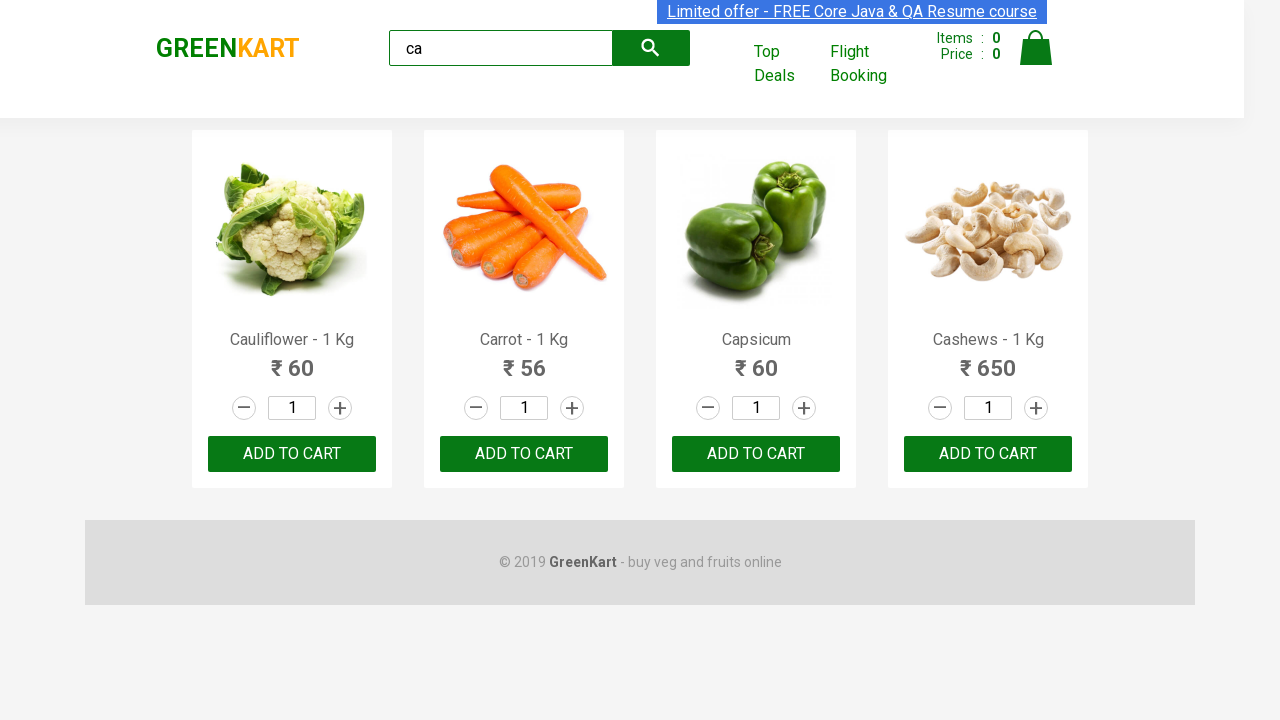

Waited for visible products to load
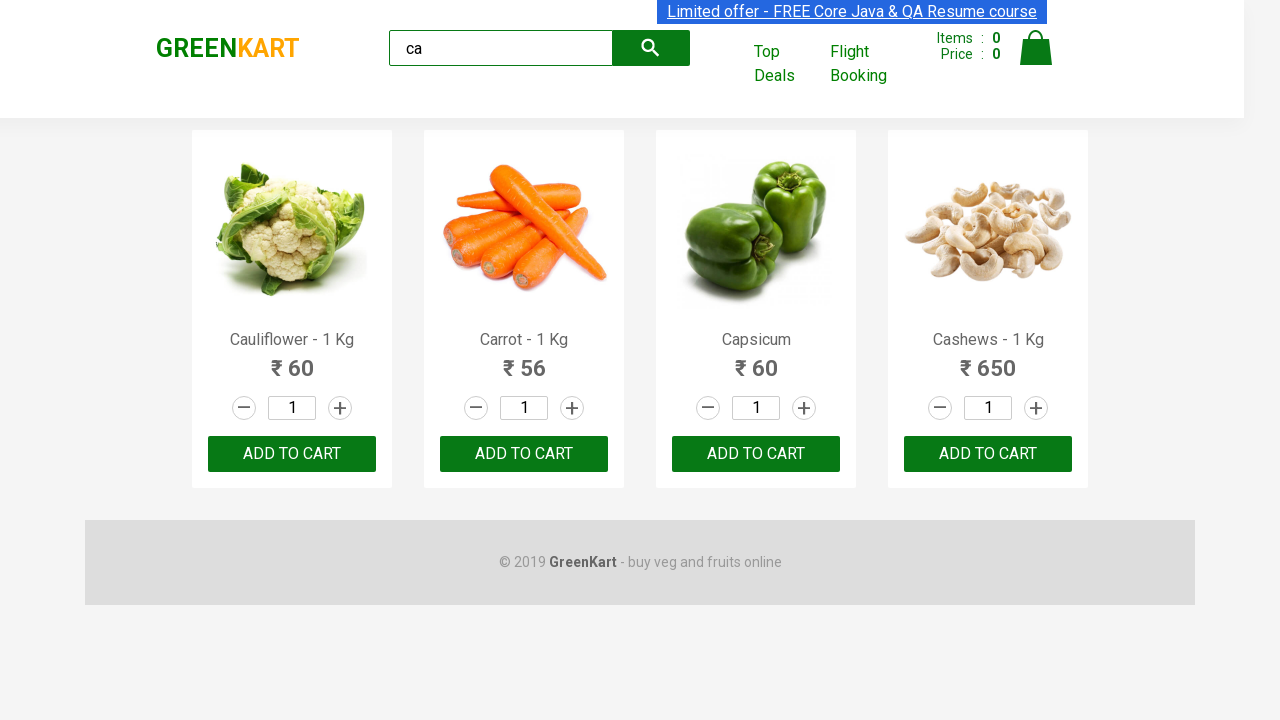

Located all product elements
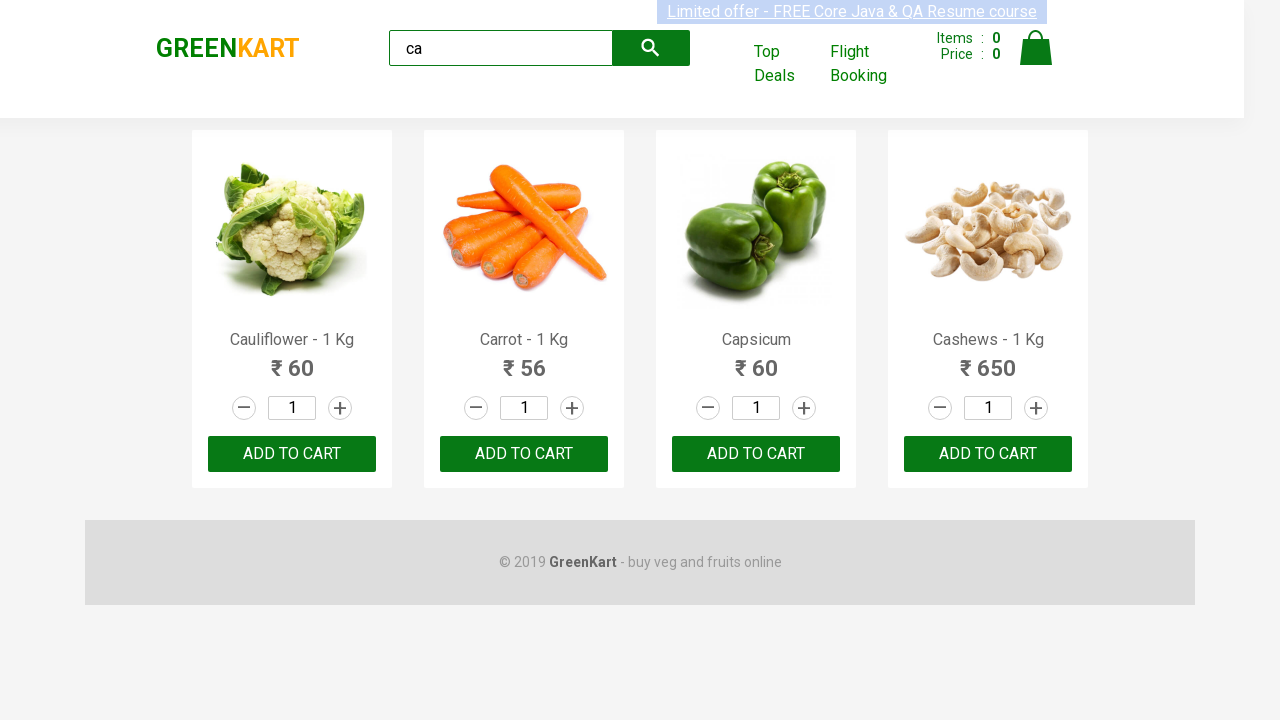

Verified that exactly 4 products are displayed
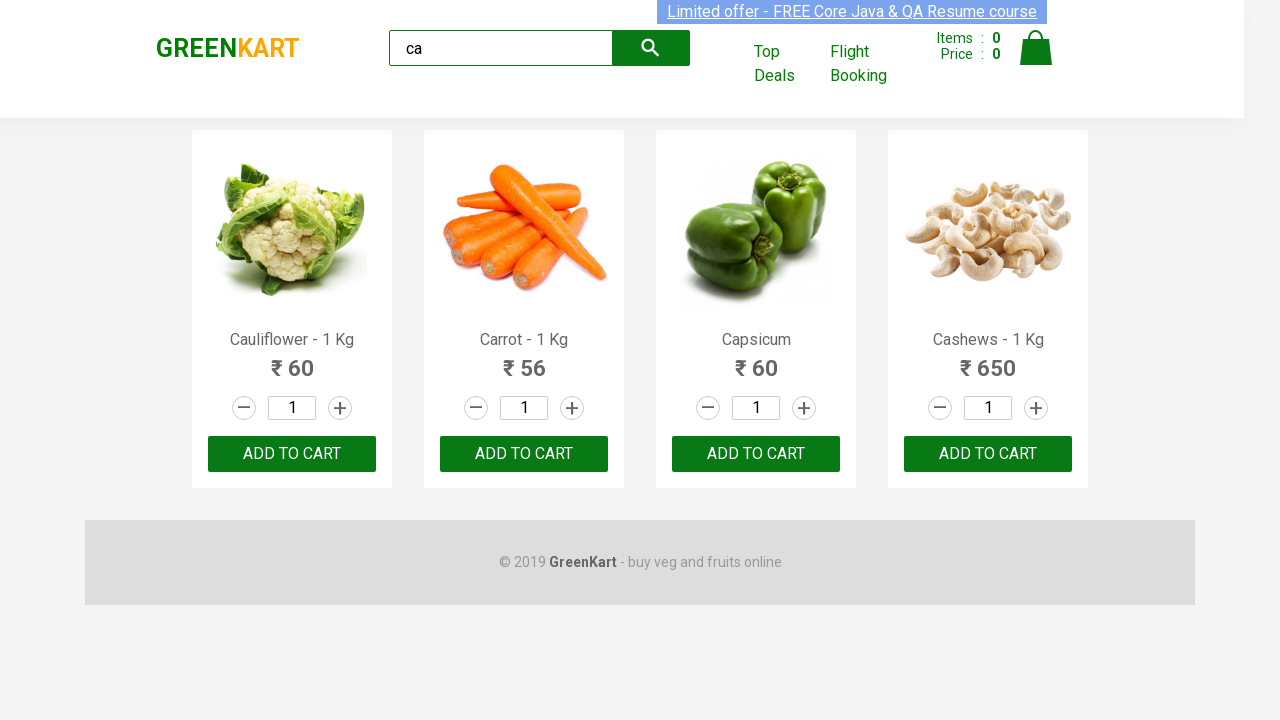

Clicked ADD TO CART for the second product (index 1) at (524, 454) on .products .product >> nth=1 >> text=ADD TO CART
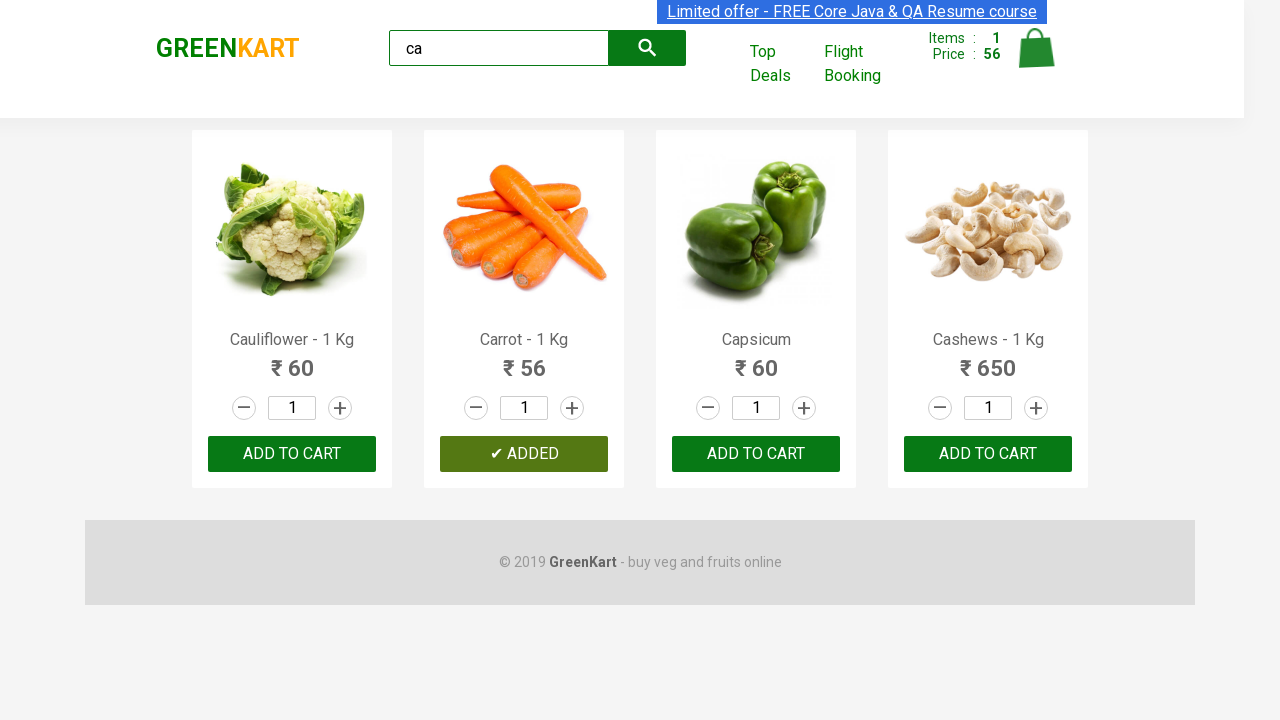

Found and clicked ADD TO CART for Cashews product at index 3 at (988, 454) on .products .product >> nth=3 >> button
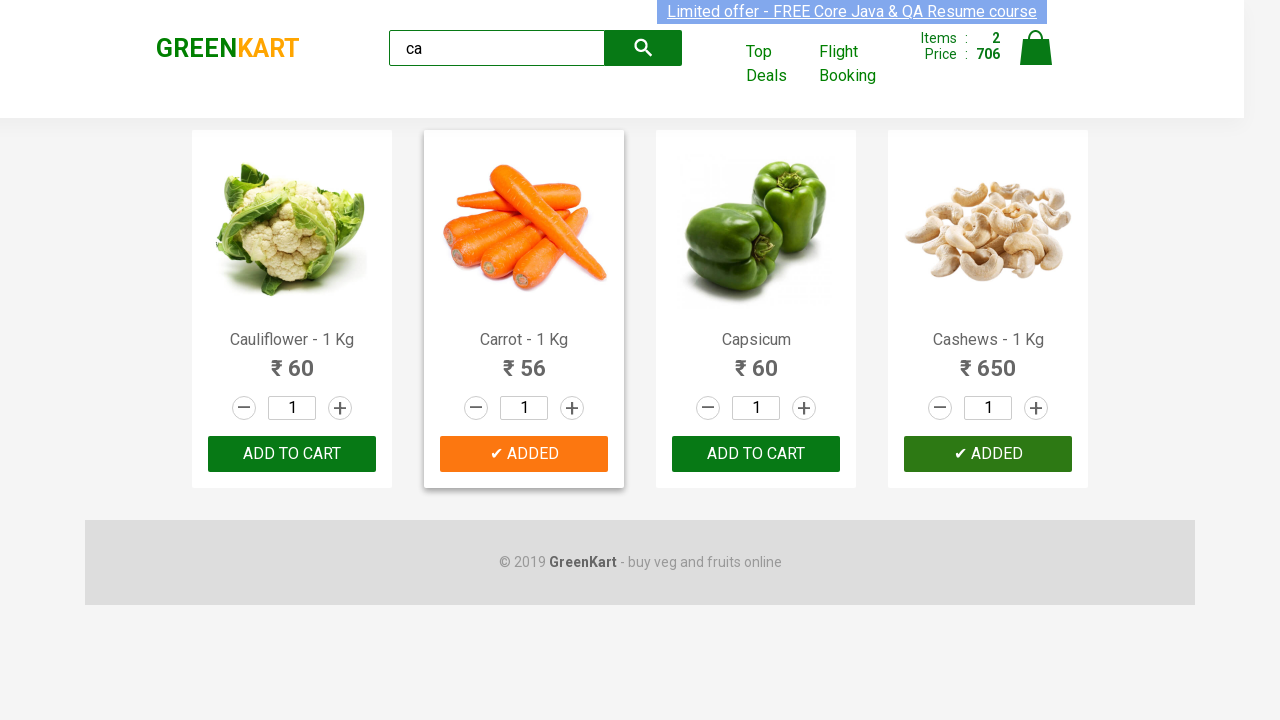

Located the GreenKart logo element
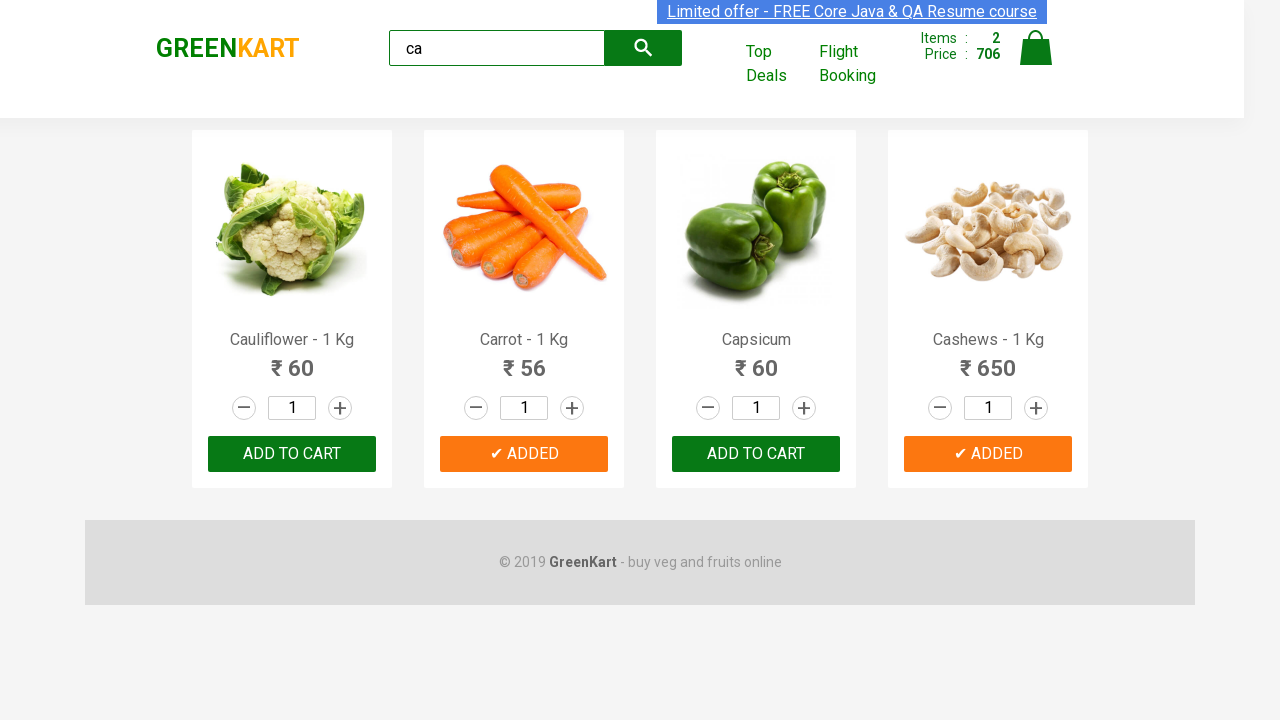

Retrieved logo text: GREENKART
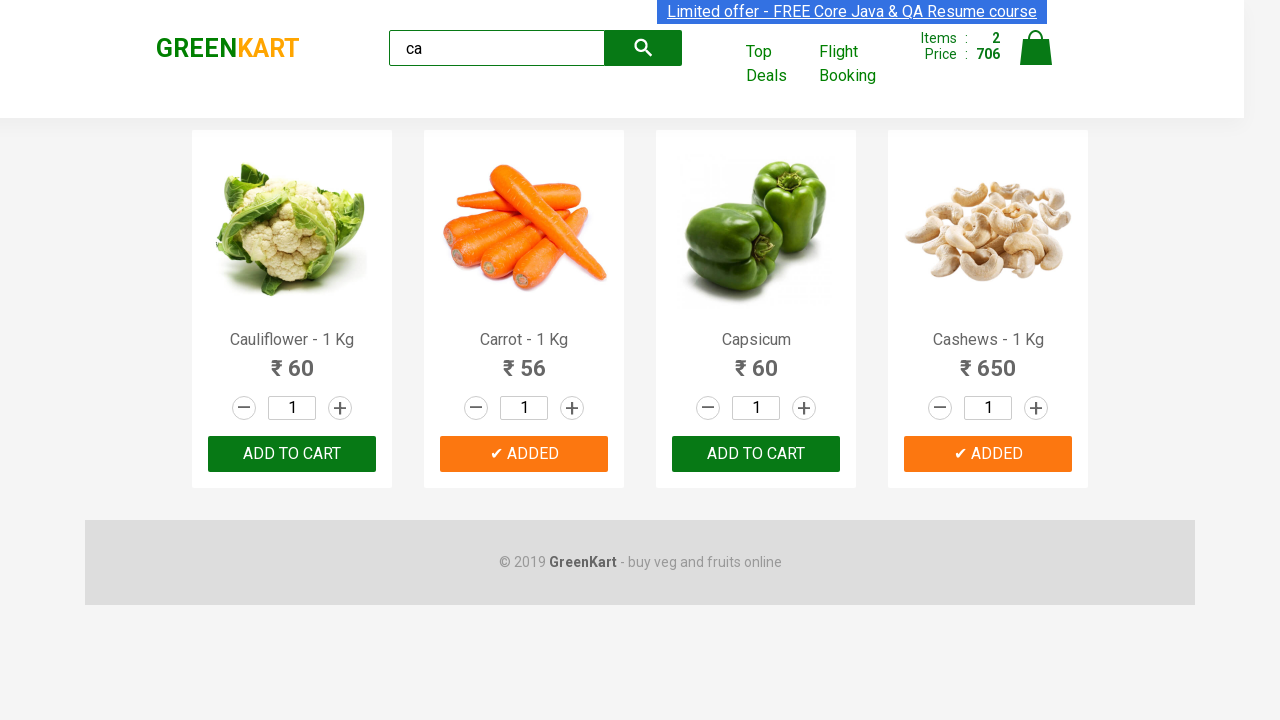

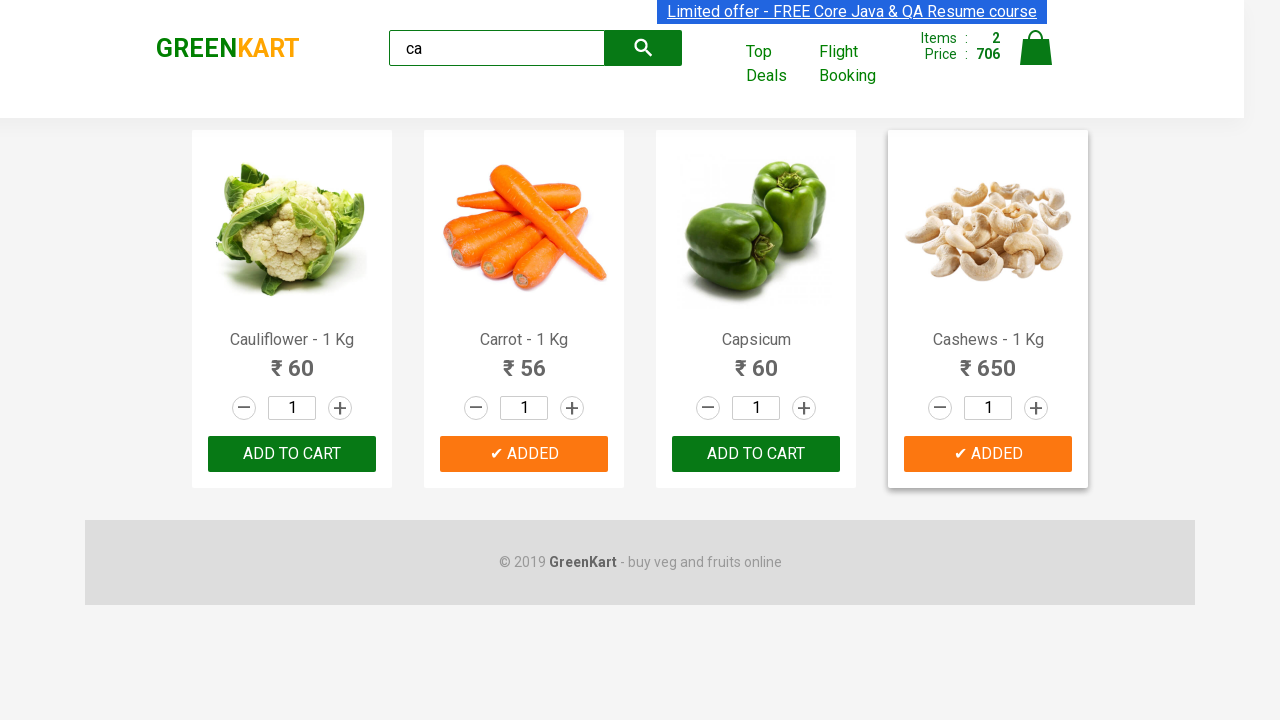